Navigates to the Chromium command line switches documentation page and scrolls to the bottom of the page

Starting URL: https://peter.sh/experiments/chromium-command-line-switches/

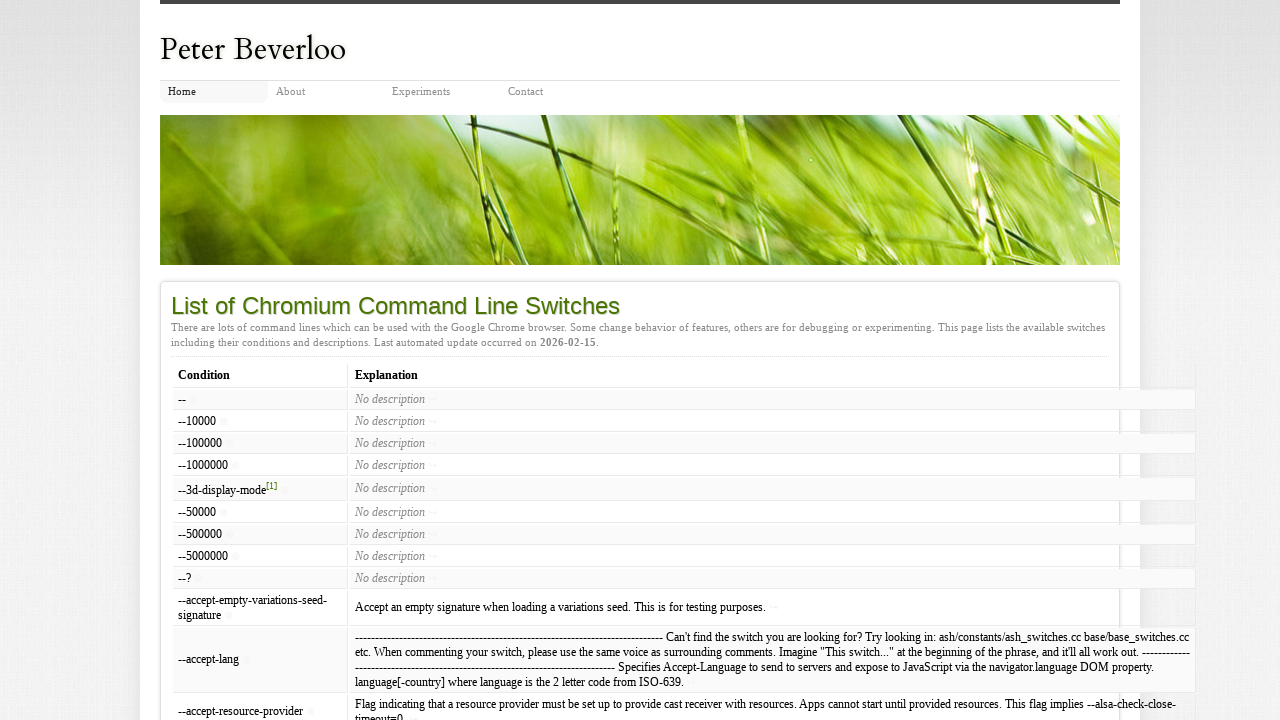

Navigated to Chromium command line switches documentation page
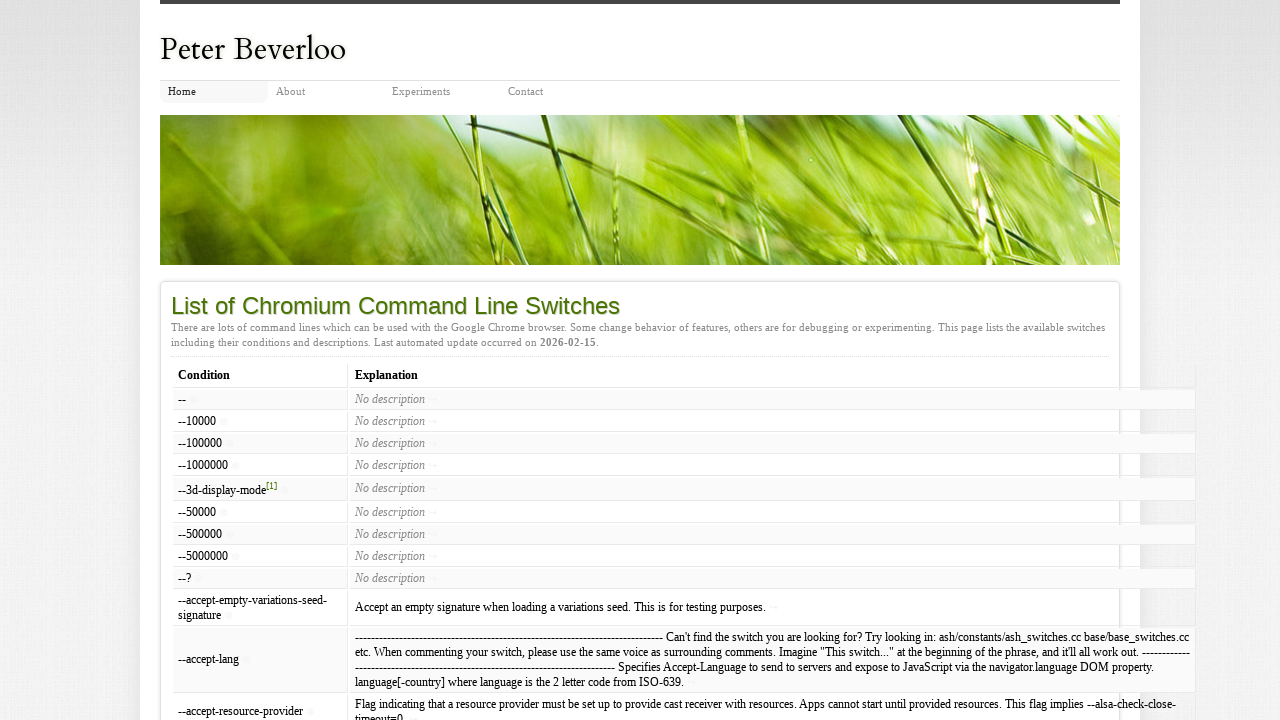

Scrolled to the bottom of the page using JavaScript
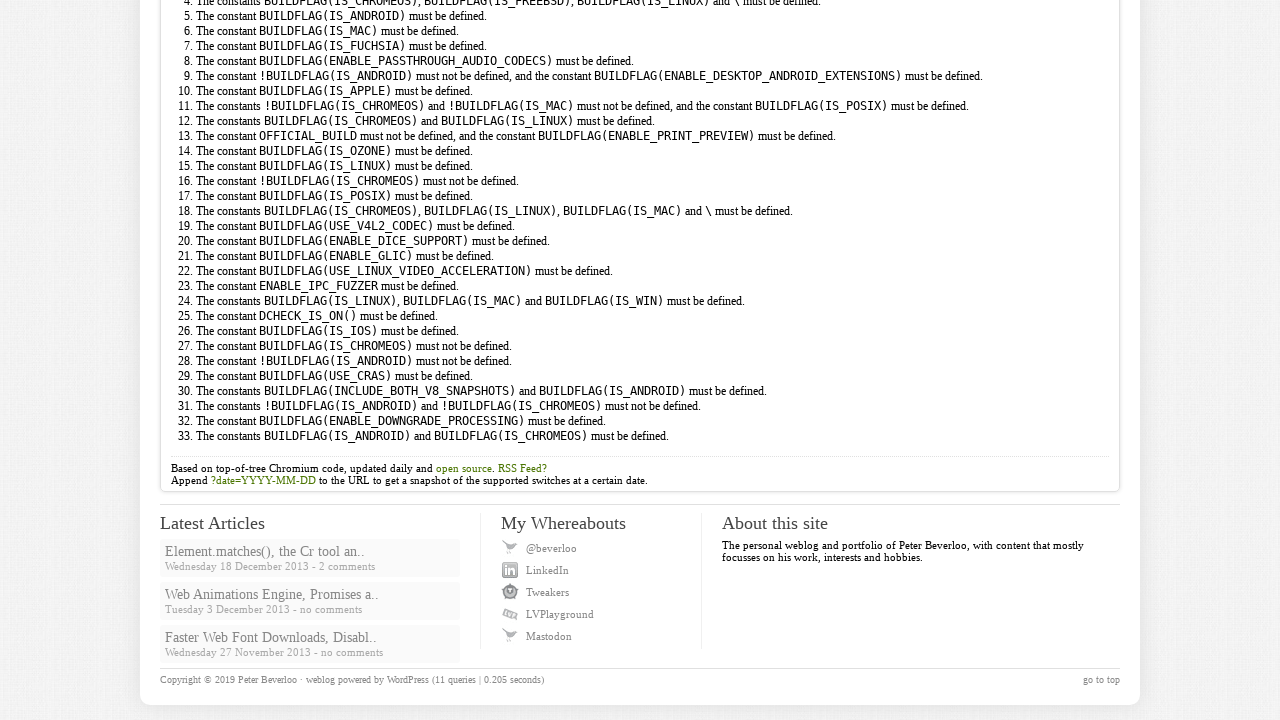

Waited for scroll animation to complete
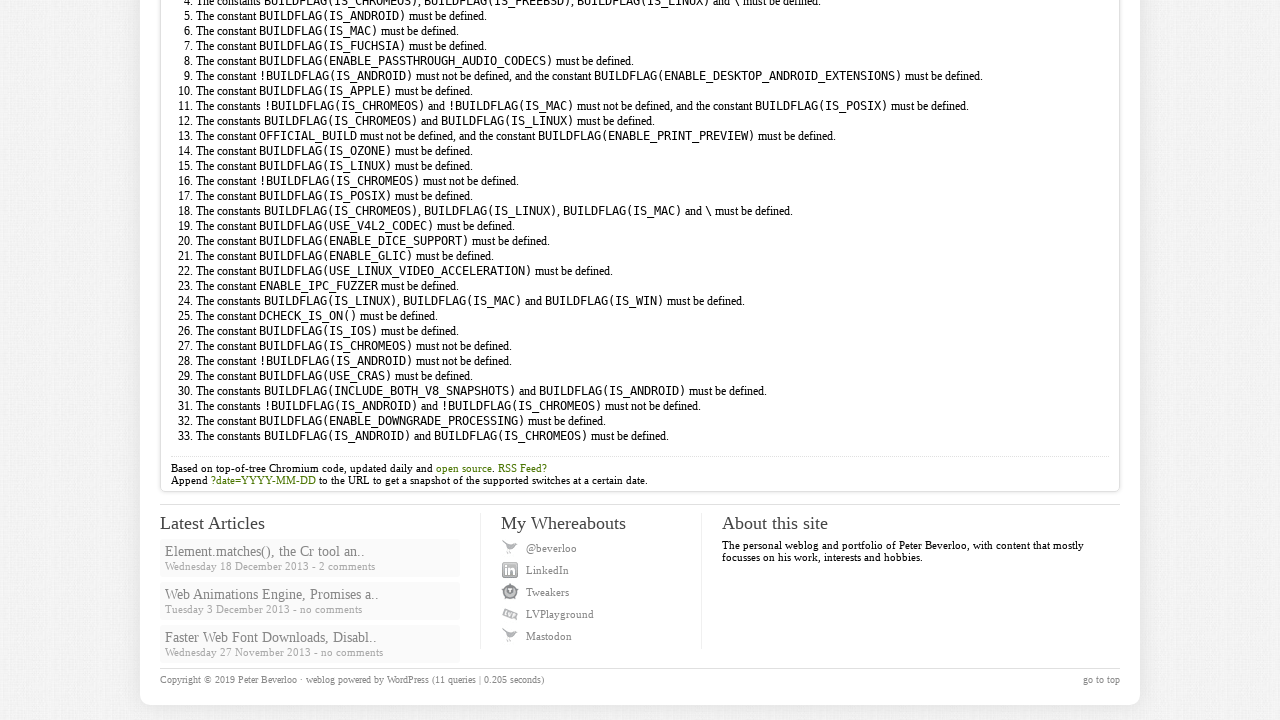

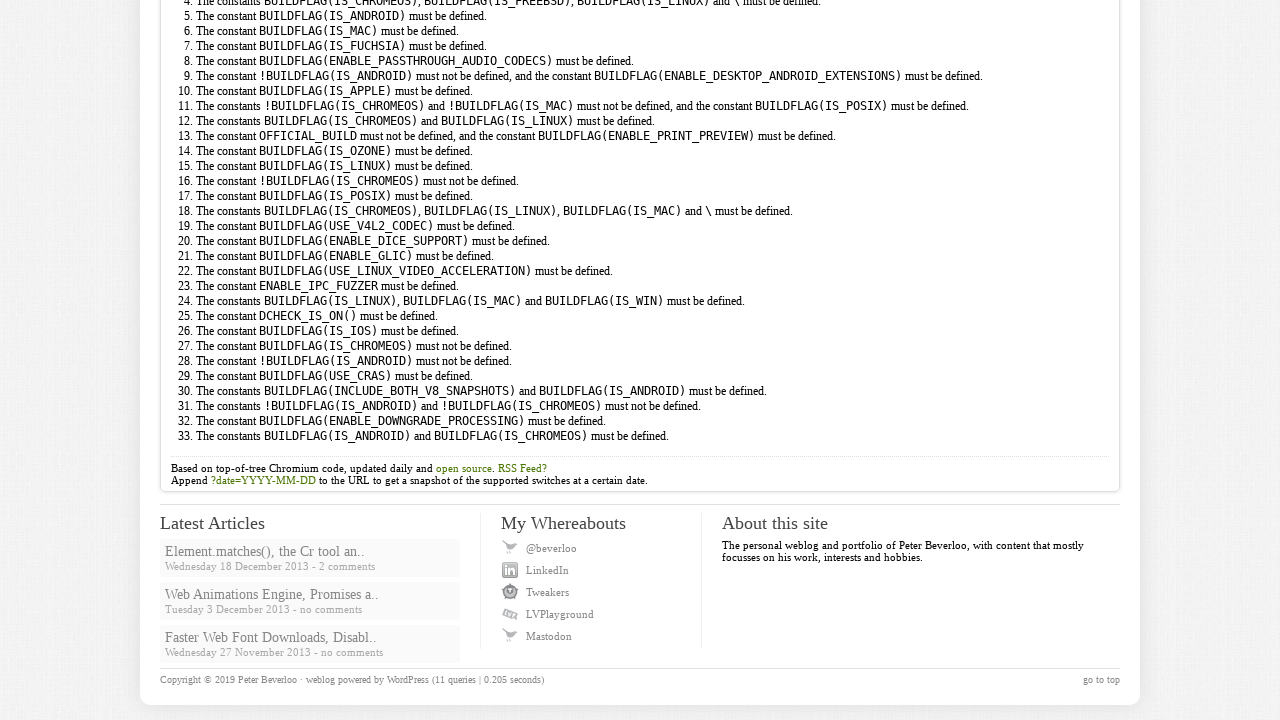